Tests right-click context menu functionality by performing a right-click, verifying the menu appears, and selecting an option

Starting URL: https://osstep.github.io/action_click

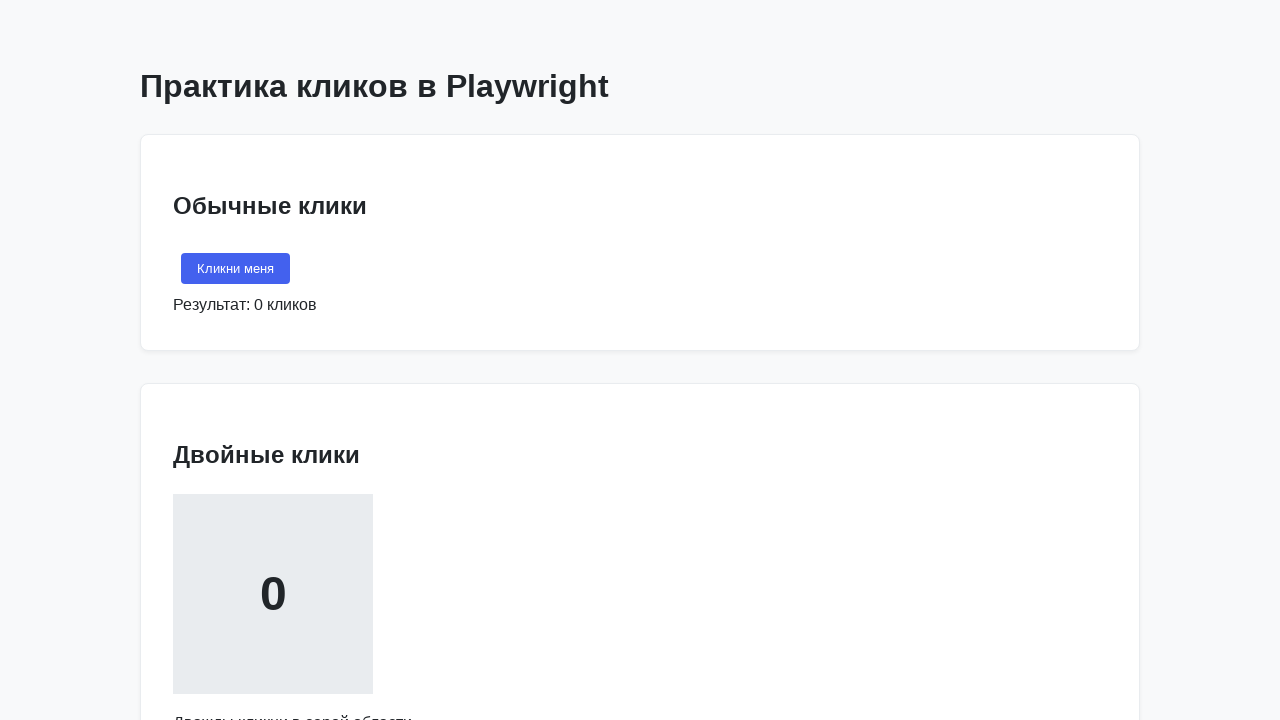

Right-clicked on 'Кликни правой кнопкой' area to open context menu at (273, 361) on internal:text="\u041a\u043b\u0438\u043a\u043d\u0438 \u043f\u0440\u0430\u0432\u04
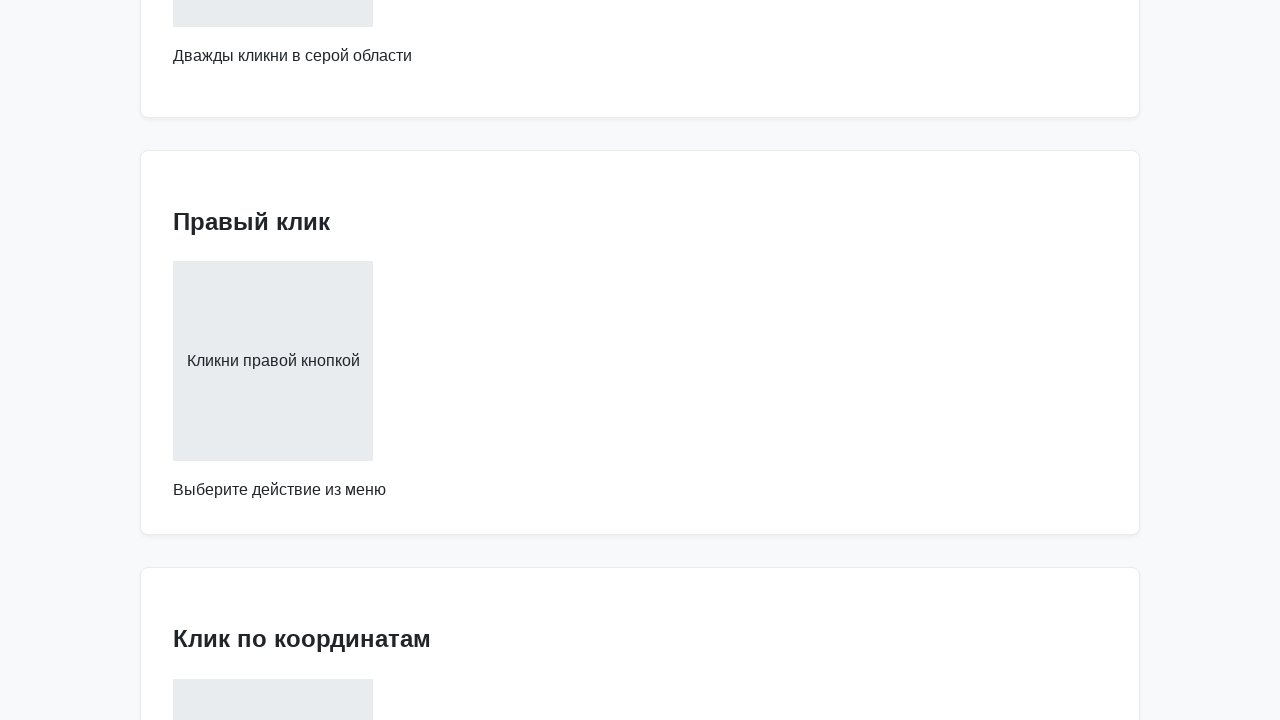

Context menu appeared with 'Копировать' option visible
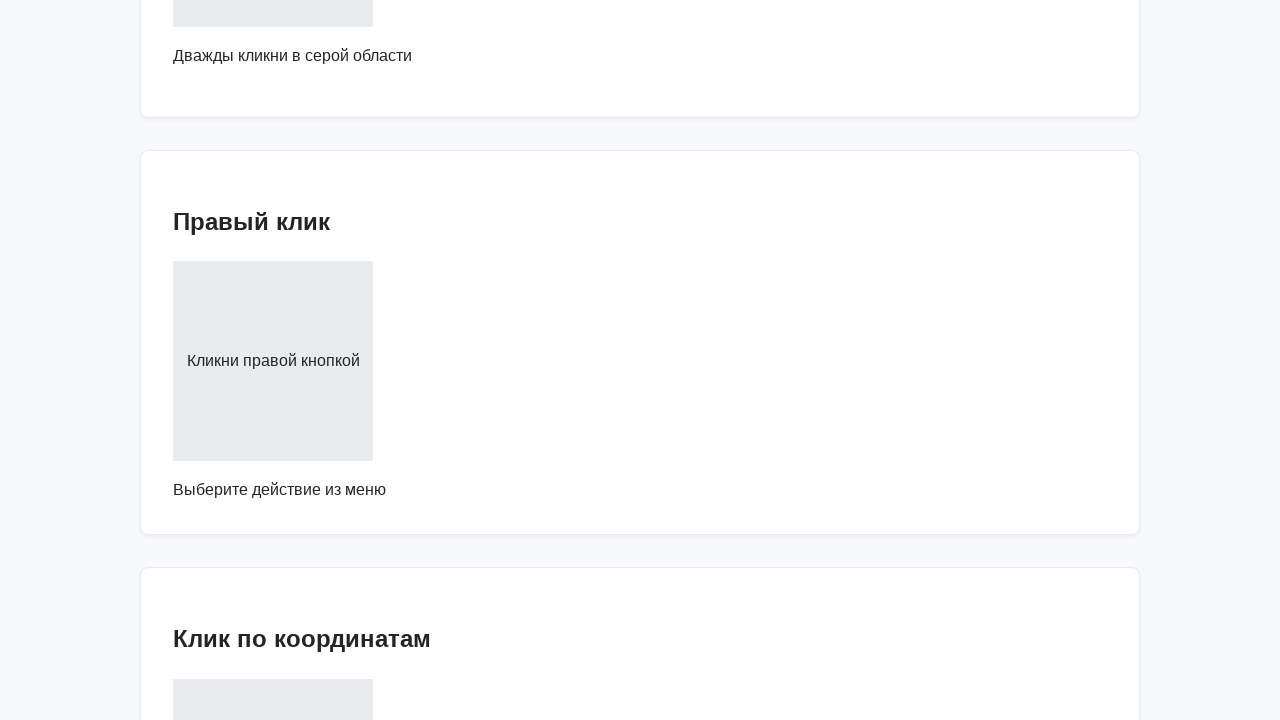

Clicked 'Копировать' option from context menu at (330, 361) on internal:text="\u041a\u043e\u043f\u0438\u0440\u043e\u0432\u0430\u0442\u044c"i >>
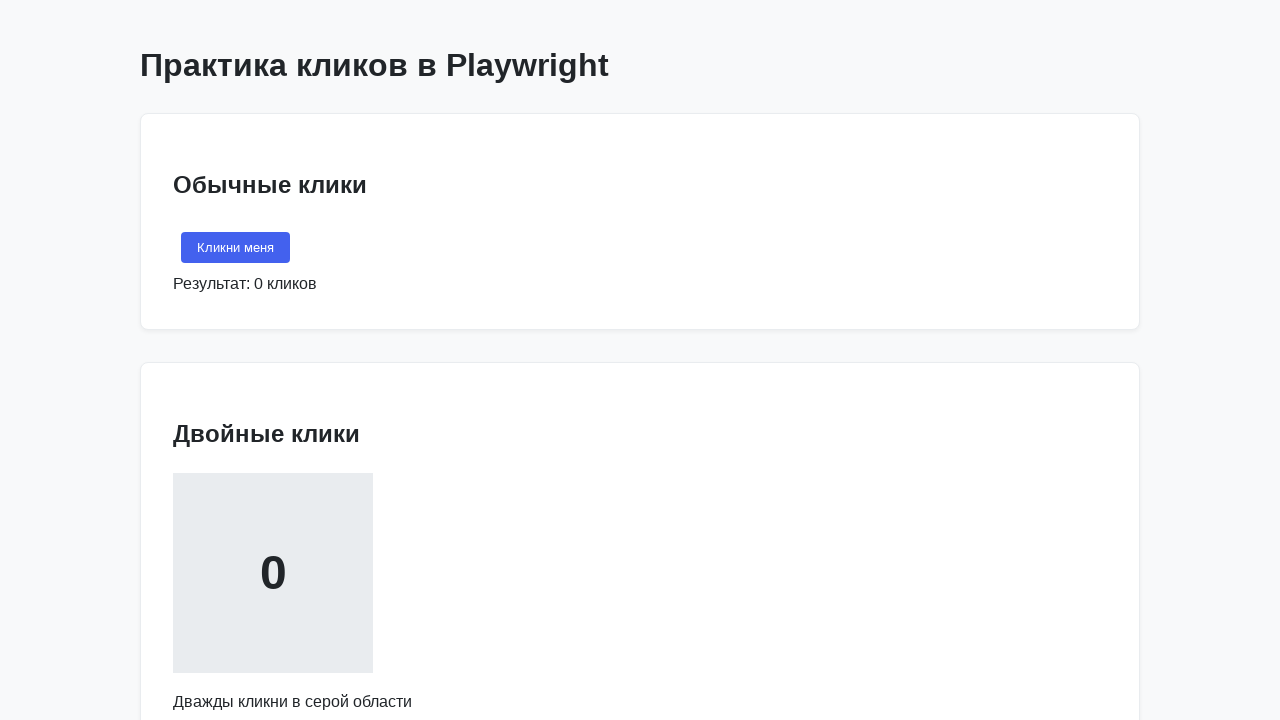

Selection confirmation text 'Выбрано: Копировать' appeared
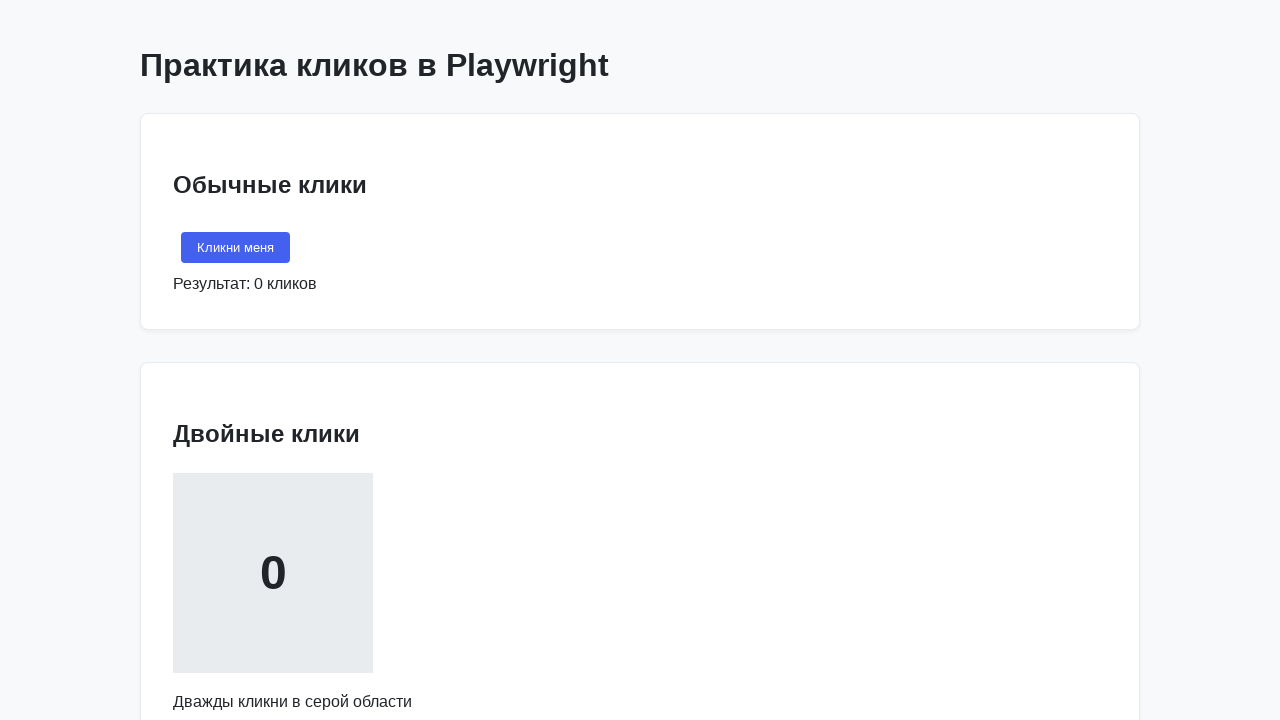

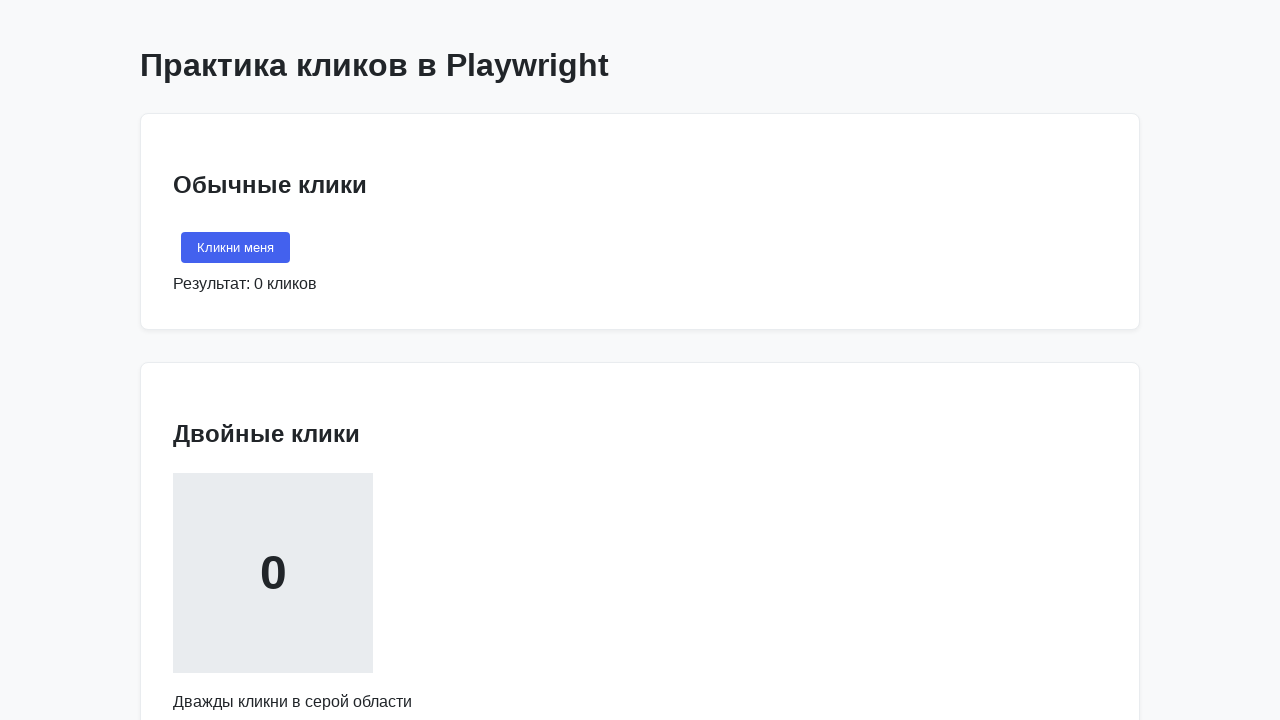